Tests the autocomplete feature on jQuery UI by typing a partial string in an input field within an iframe and selecting a suggestion from the autocomplete dropdown

Starting URL: https://jqueryui.com/autocomplete/

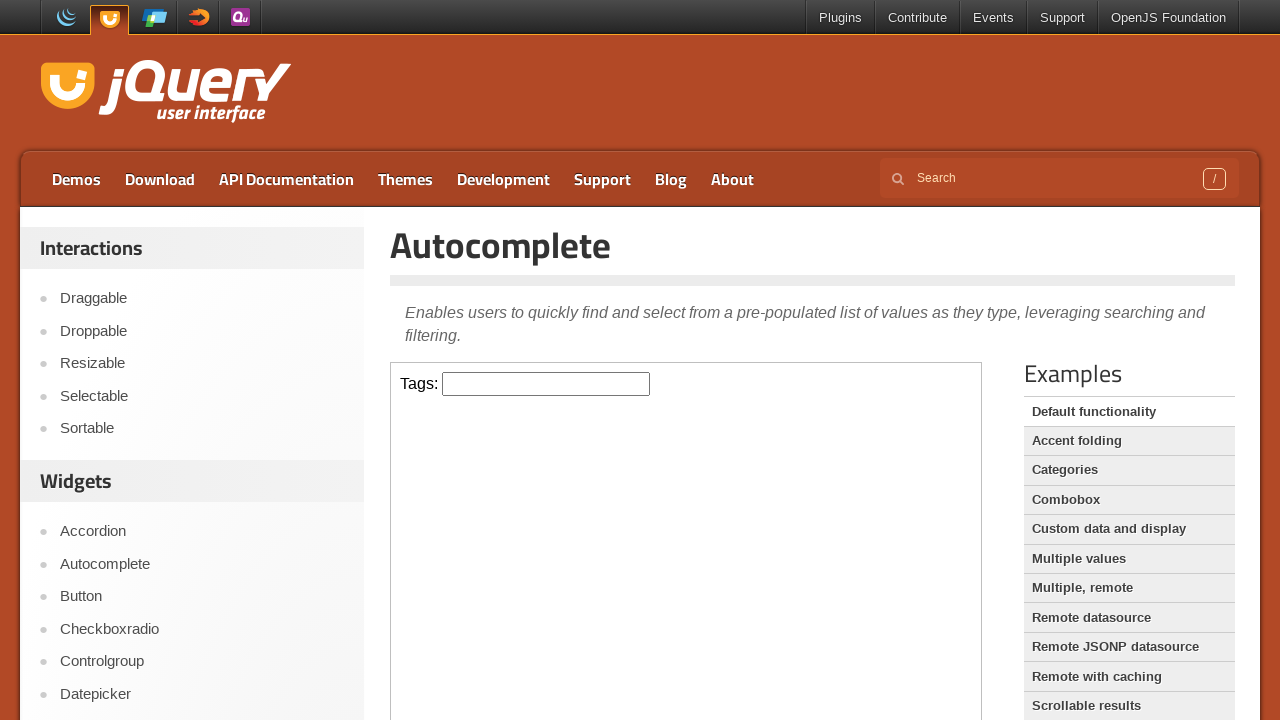

Clicked on the input field inside the iframe at (546, 384) on iframe >> internal:control=enter-frame >> input
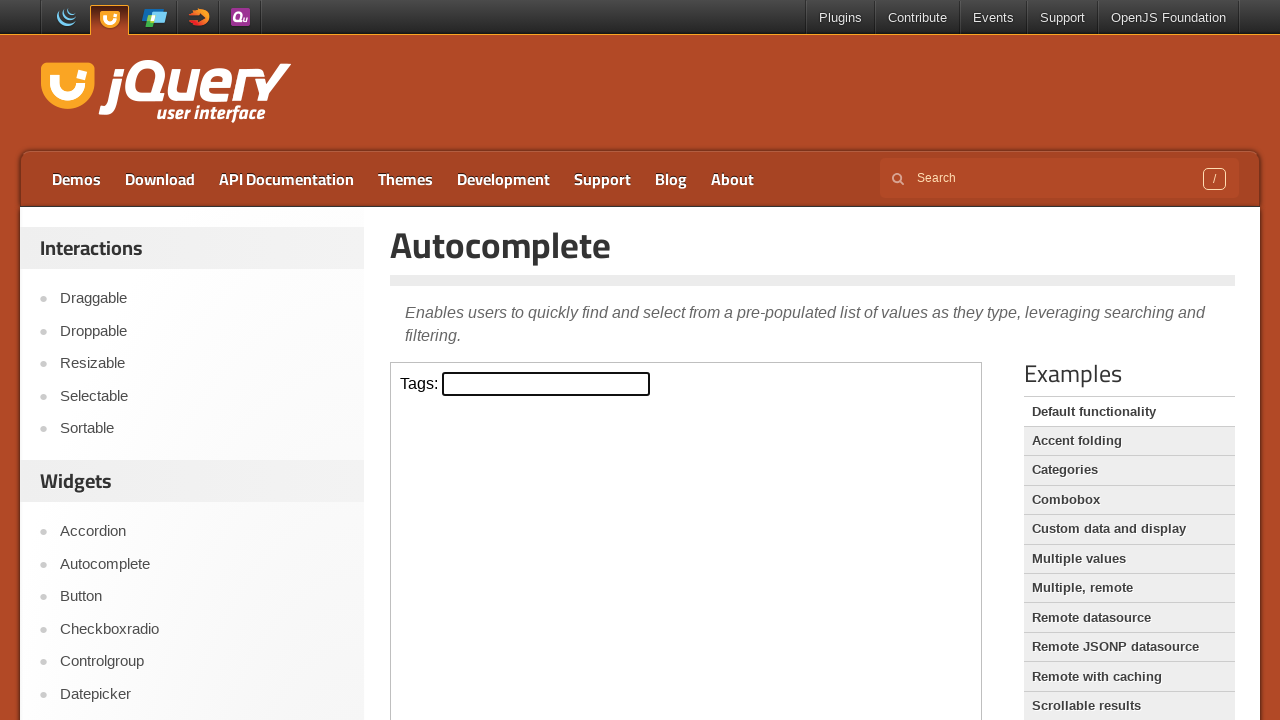

Filled input field with partial string 'P' to trigger autocomplete on iframe >> internal:control=enter-frame >> input
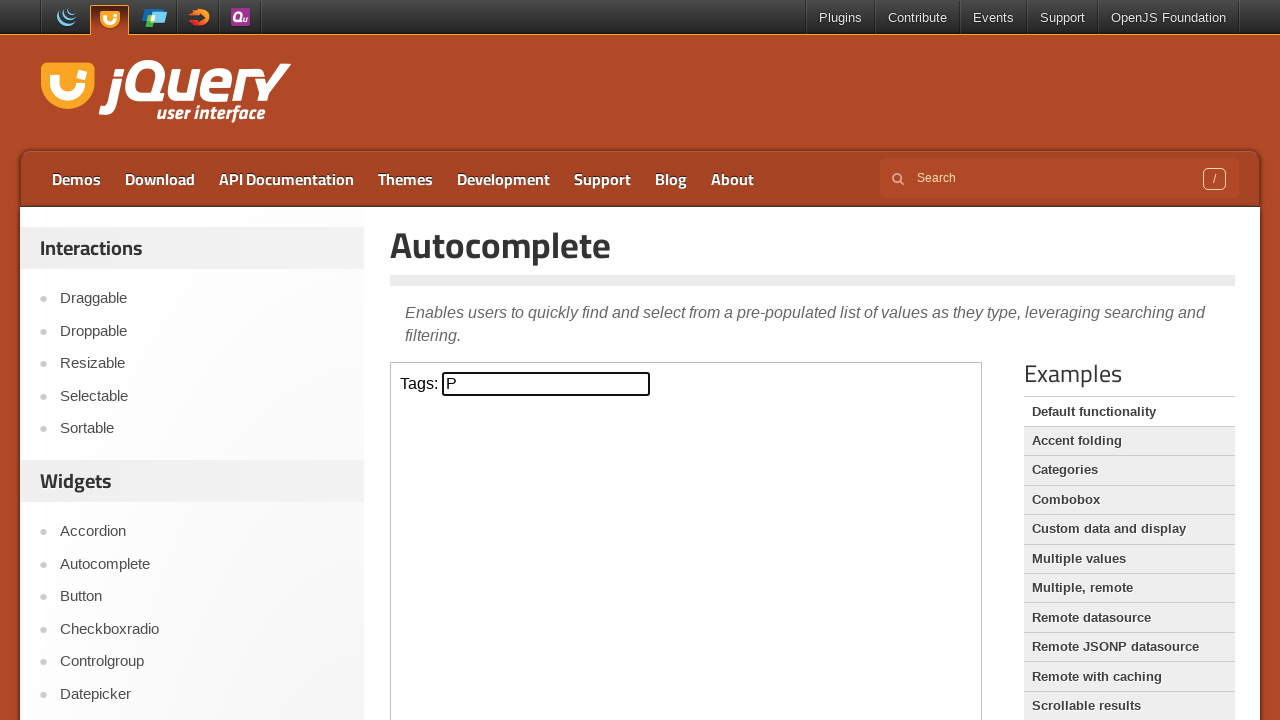

Selected 'Python' from the autocomplete dropdown suggestions at (546, 577) on iframe >> internal:control=enter-frame >> text=Python
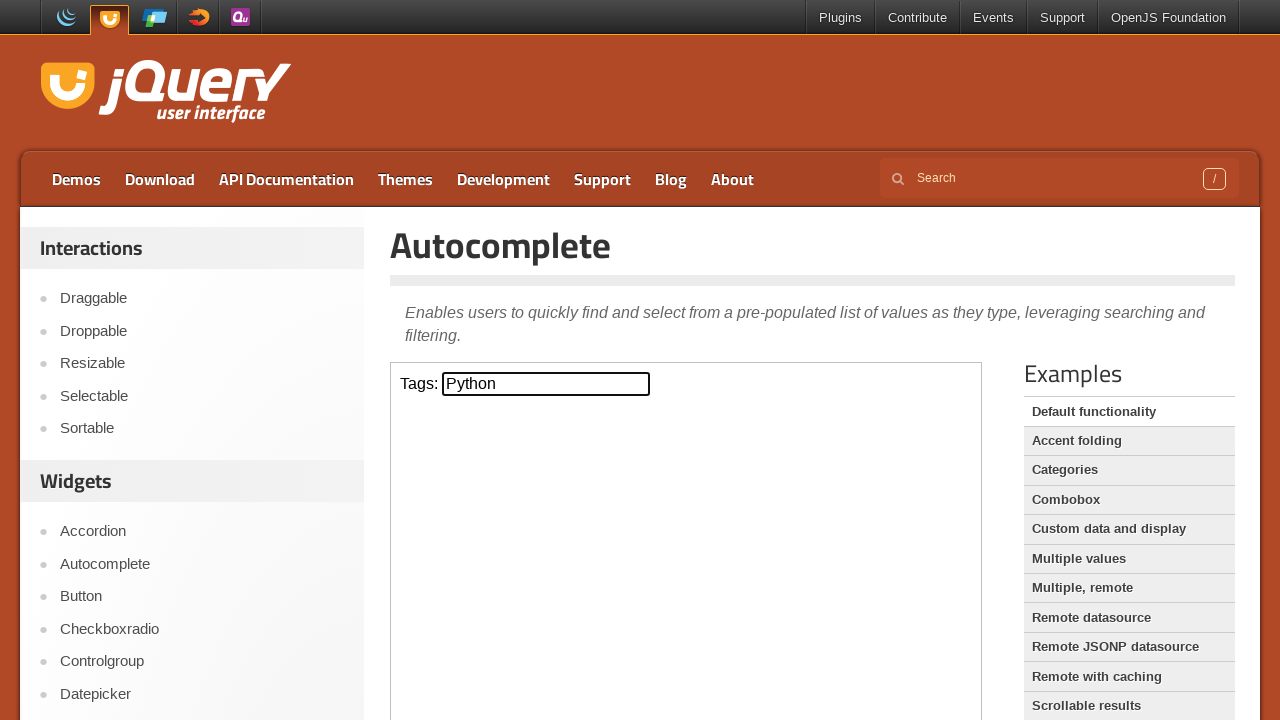

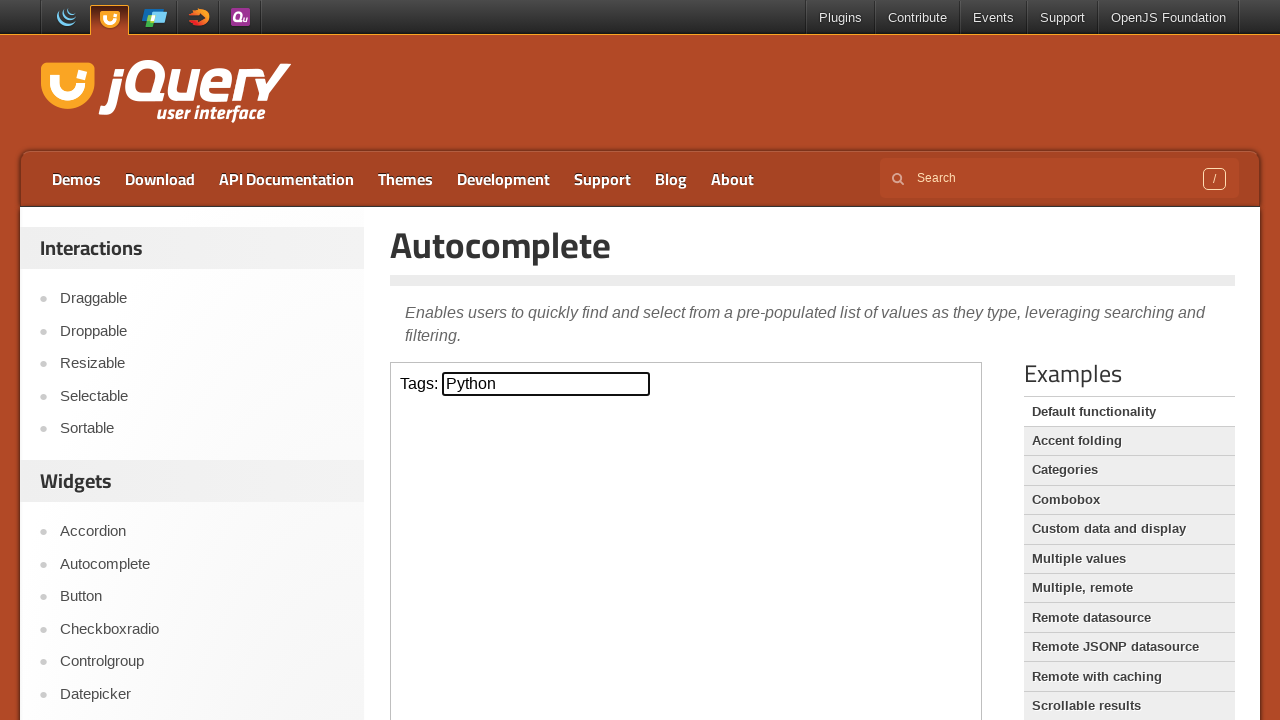